Navigates to a login page and fills in the email field with a test email address

Starting URL: https://freelance-learn-automation.vercel.app/login

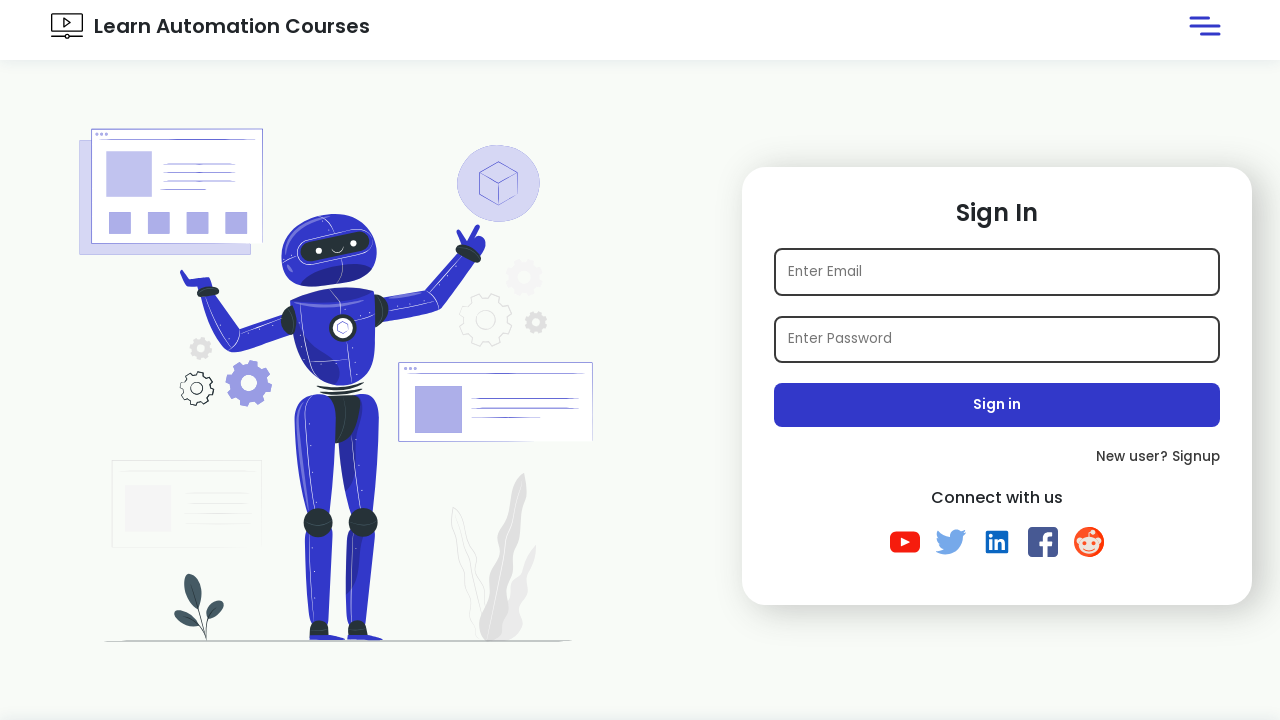

Navigated to login page
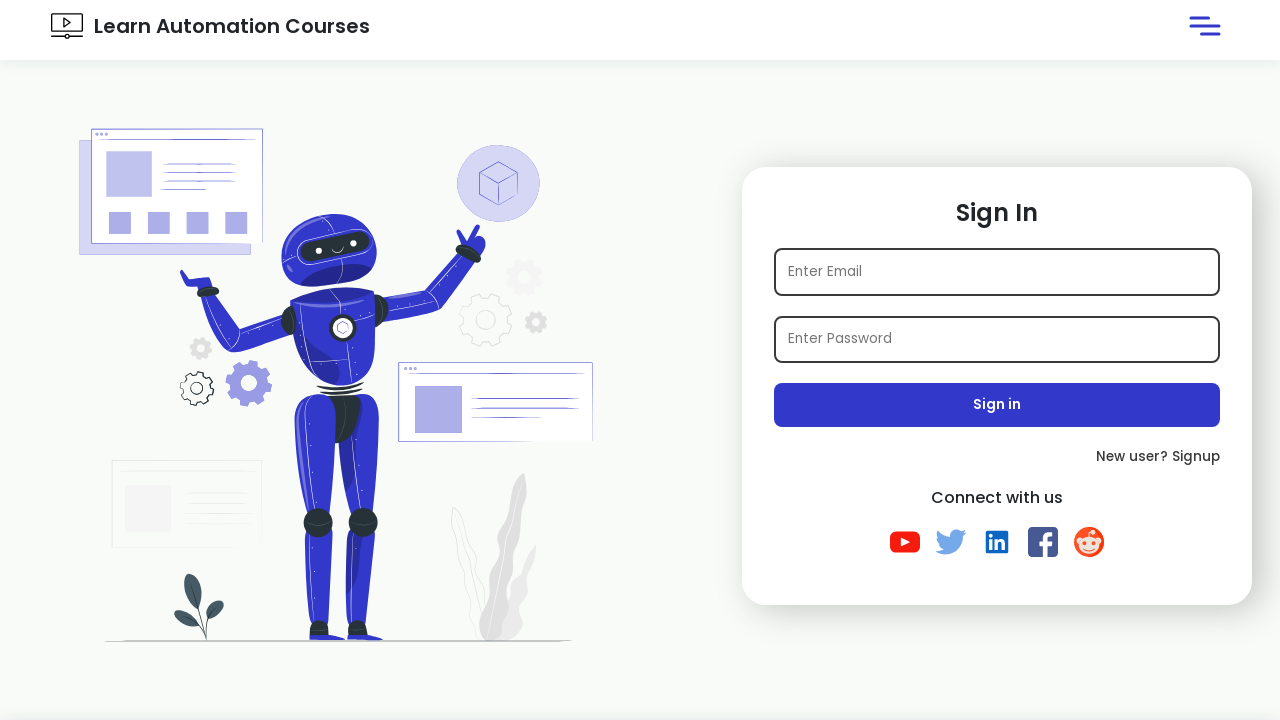

Filled email field with test email address 'pragna@gmail.com' on //input[@name='email1']
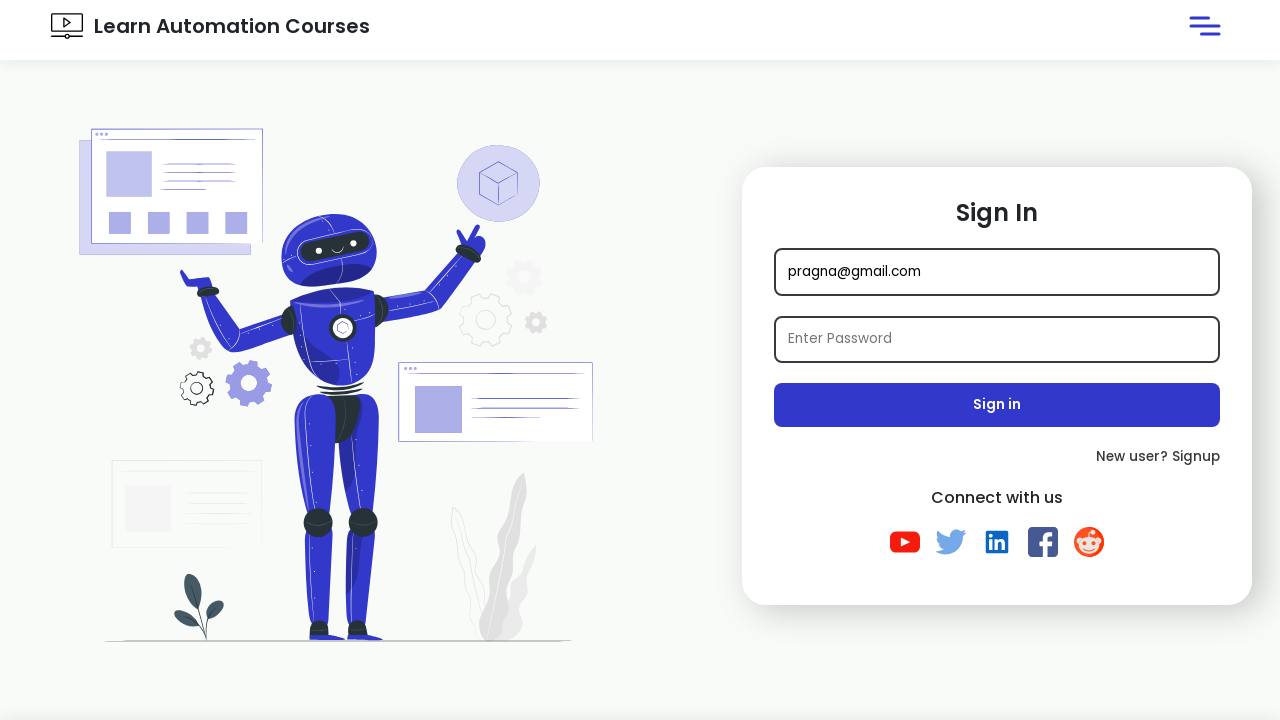

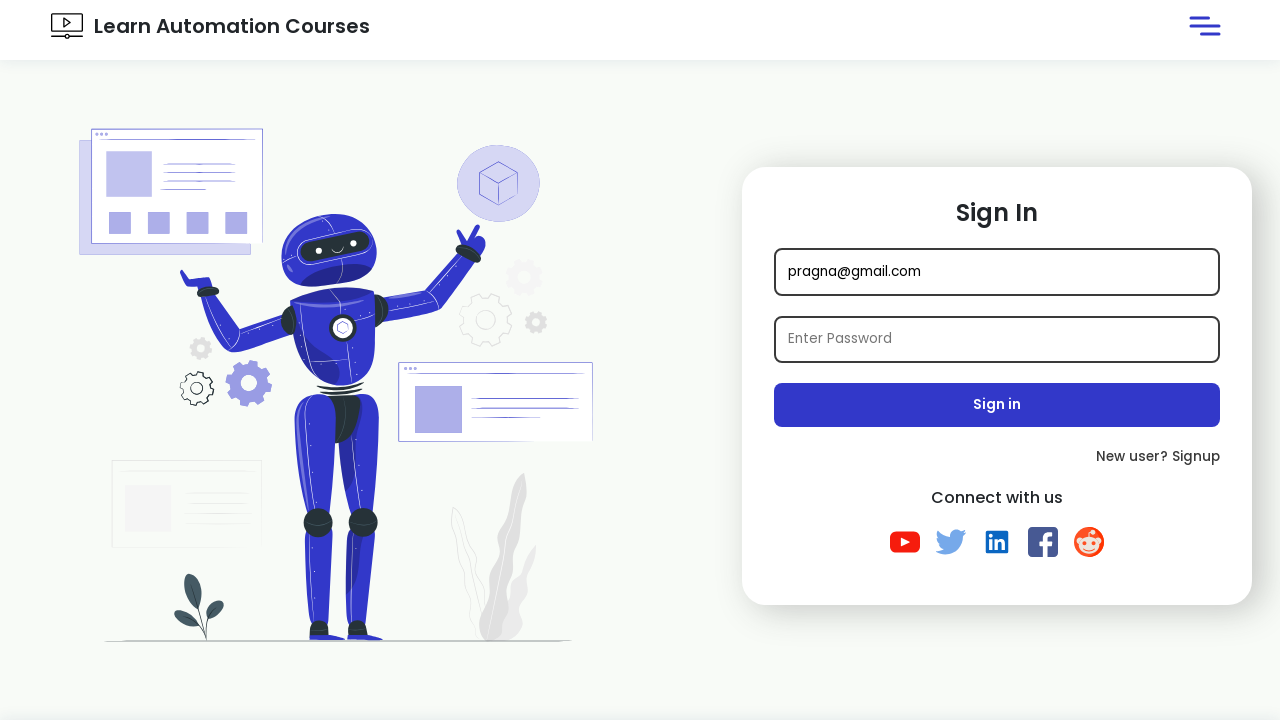